Tests various alert and dialog interactions on a practice website, including simple alerts, confirm dialogs, sweet alerts, modal dialogs, and prompt dialogs with accept/dismiss actions.

Starting URL: https://www.leafground.com/alert.xhtml

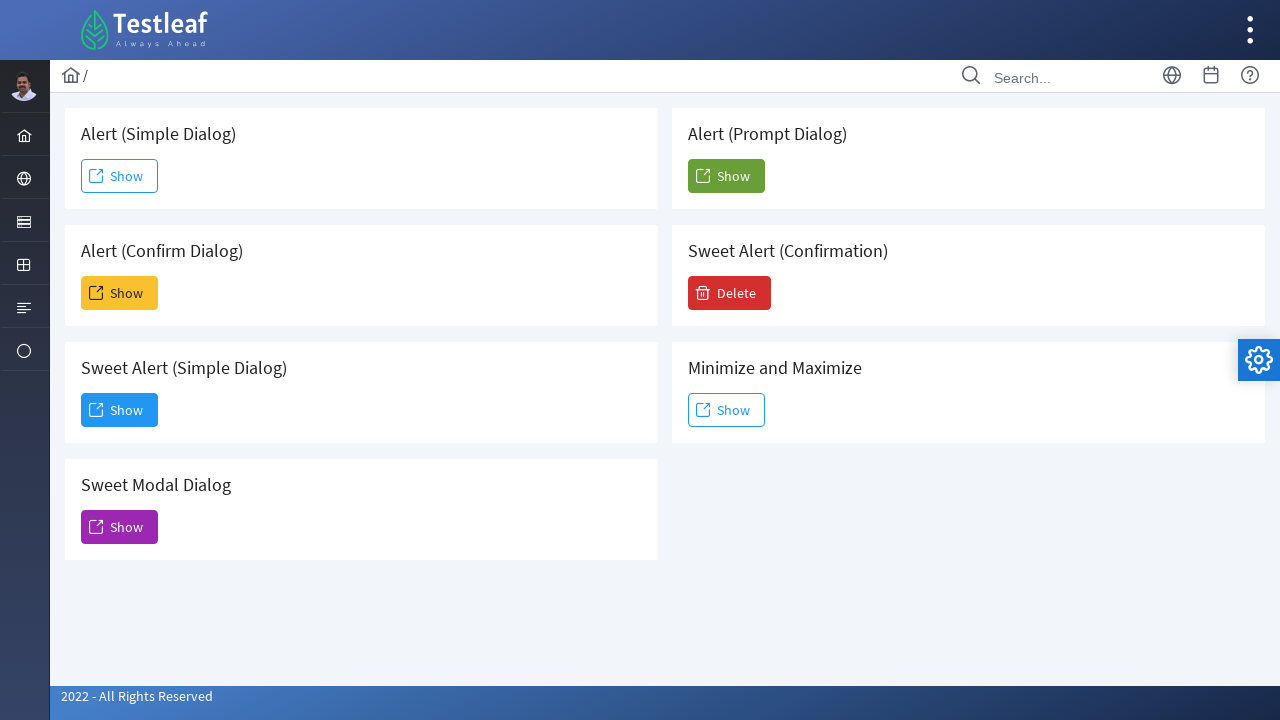

Clicked 'Show' button for simple alert dialog at (120, 176) on xpath=(//span[text()='Show'])[1]
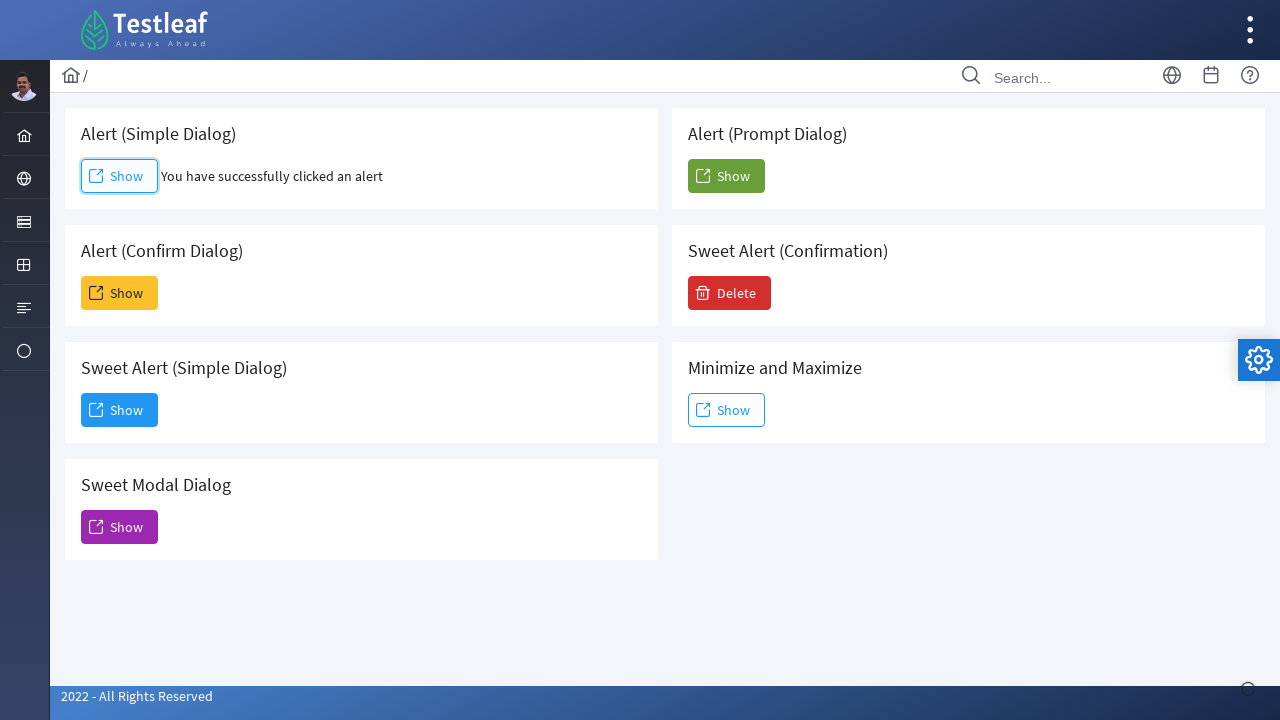

Set up dialog handler to auto-accept alerts
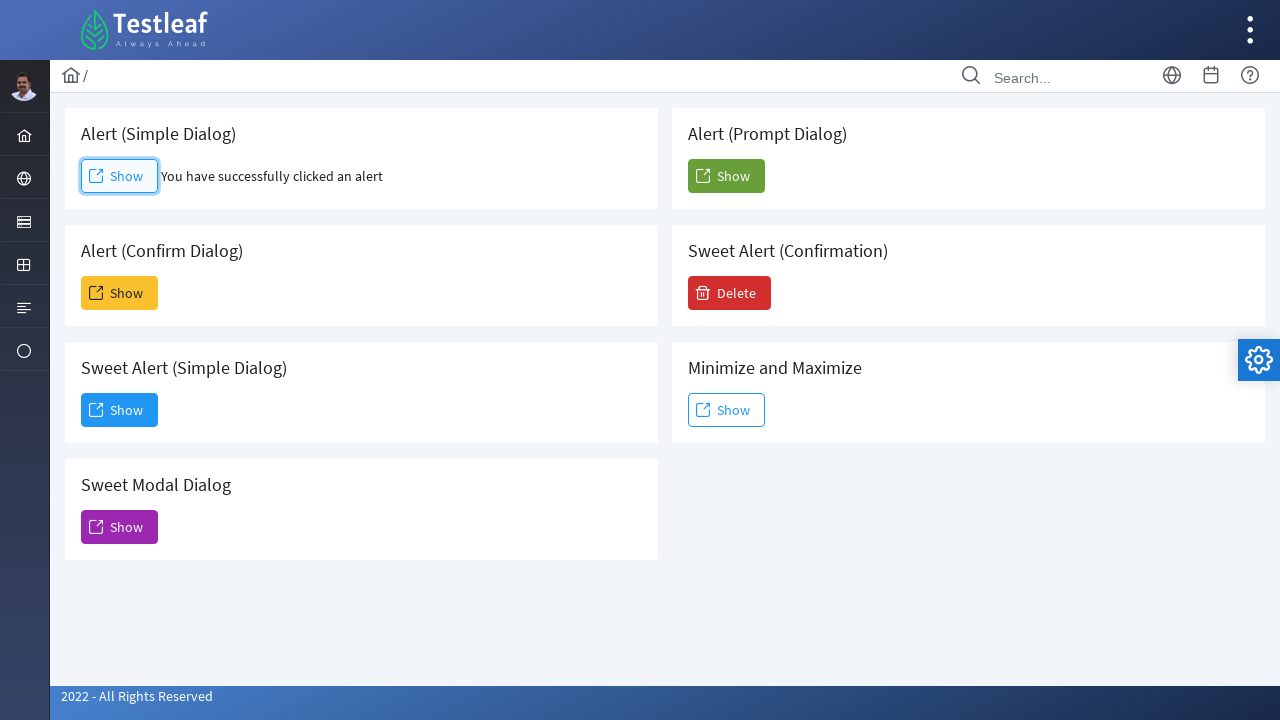

Simple alert result element loaded
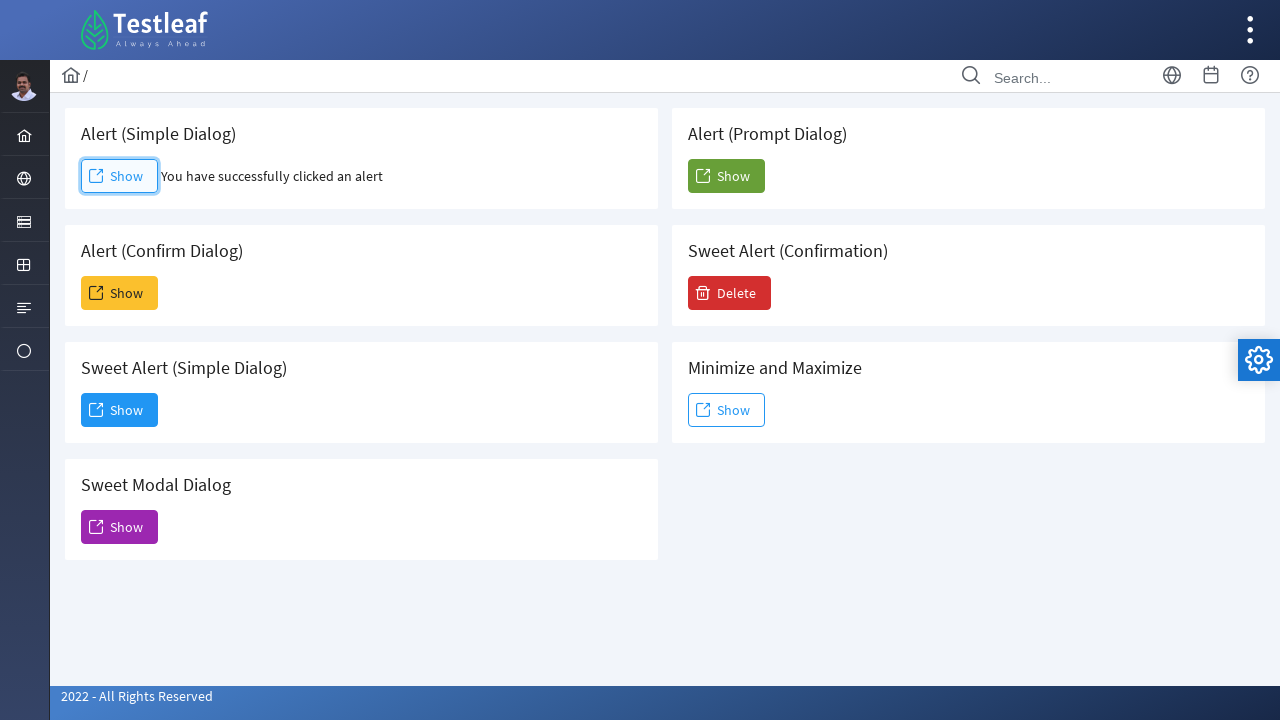

Clicked 'Show' button for confirm dialog at (120, 293) on xpath=(//span[text()='Show'])[2]
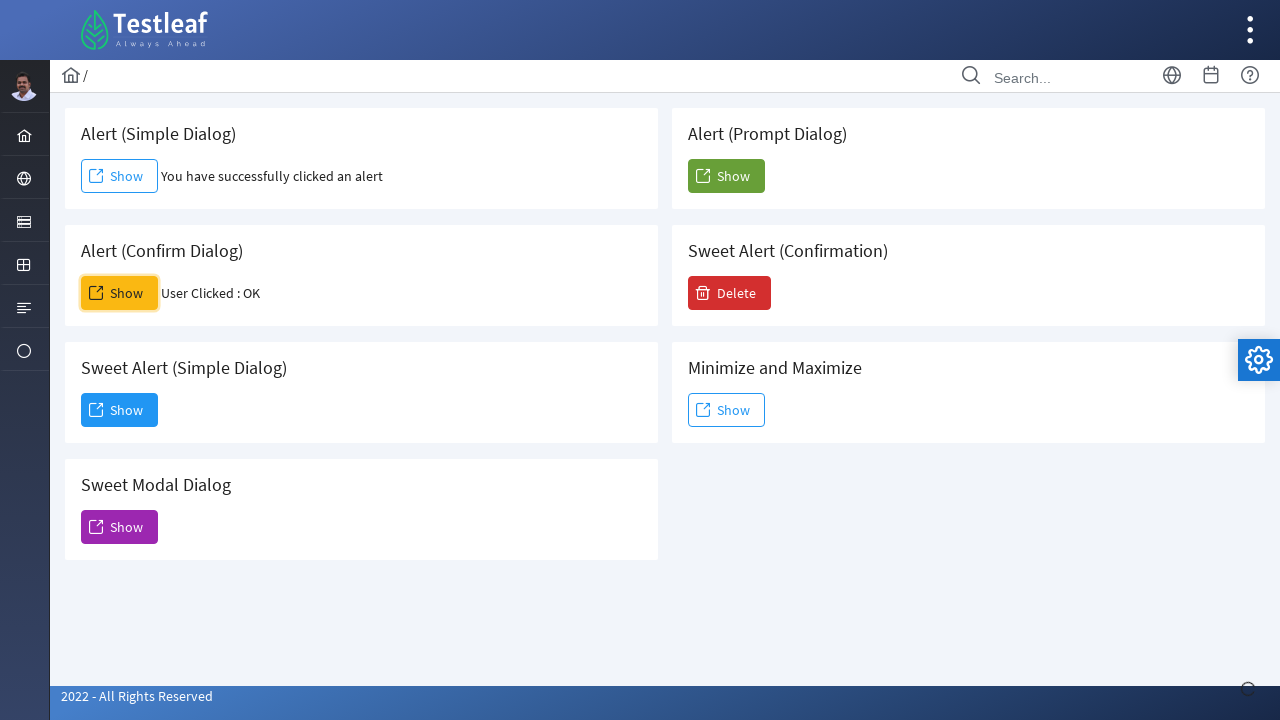

Confirm dialog accepted and result element loaded
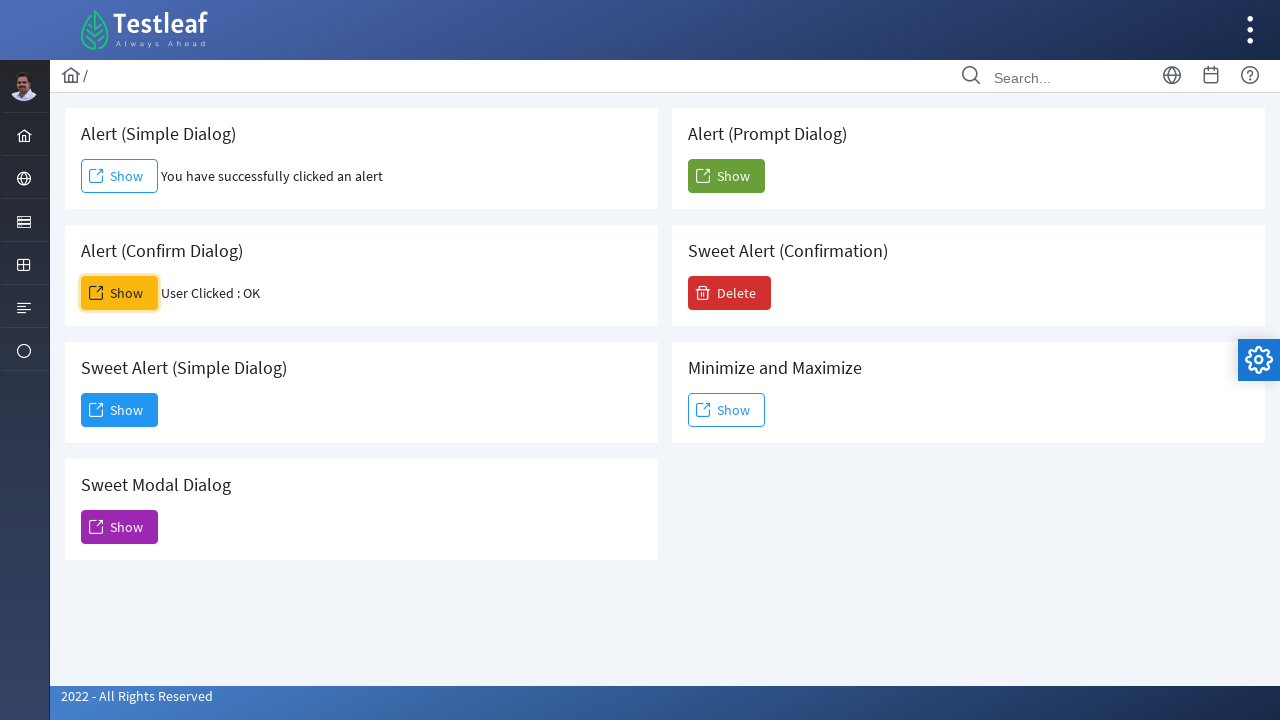

Clicked 'Show' button for sweet alert dialog at (120, 410) on xpath=(//span[text()='Show'])[3]
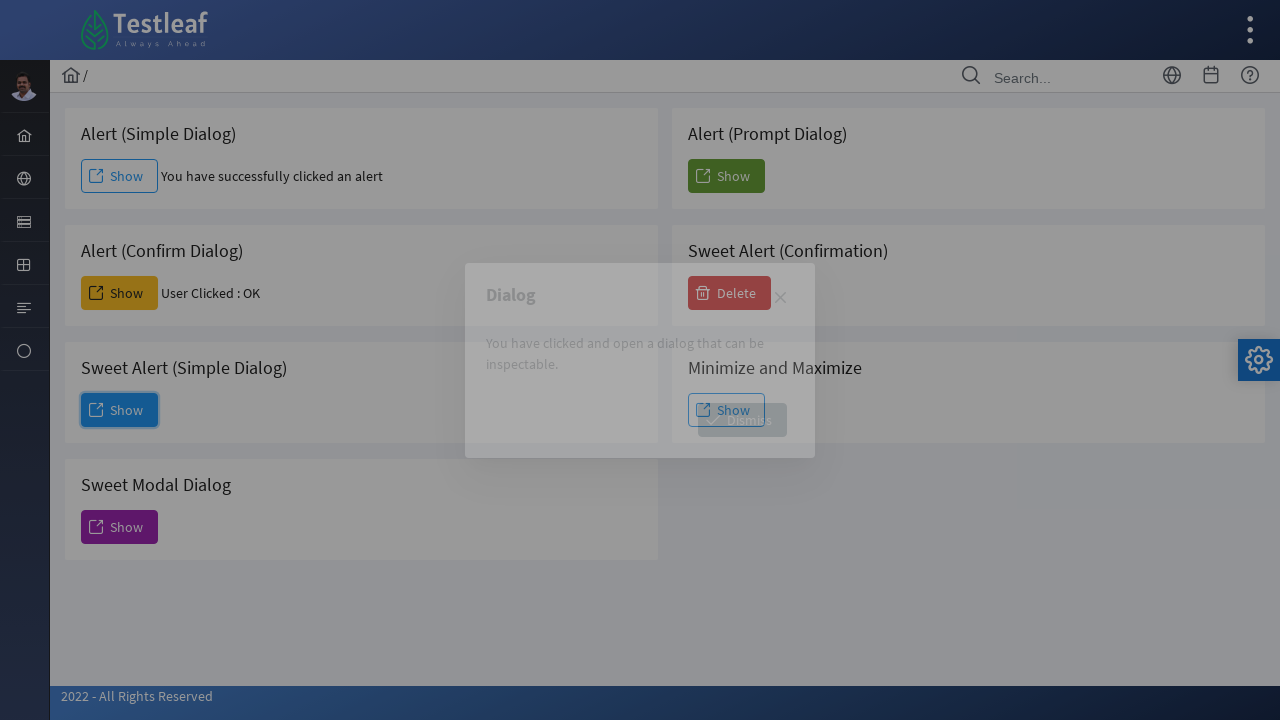

Sweet alert content element loaded
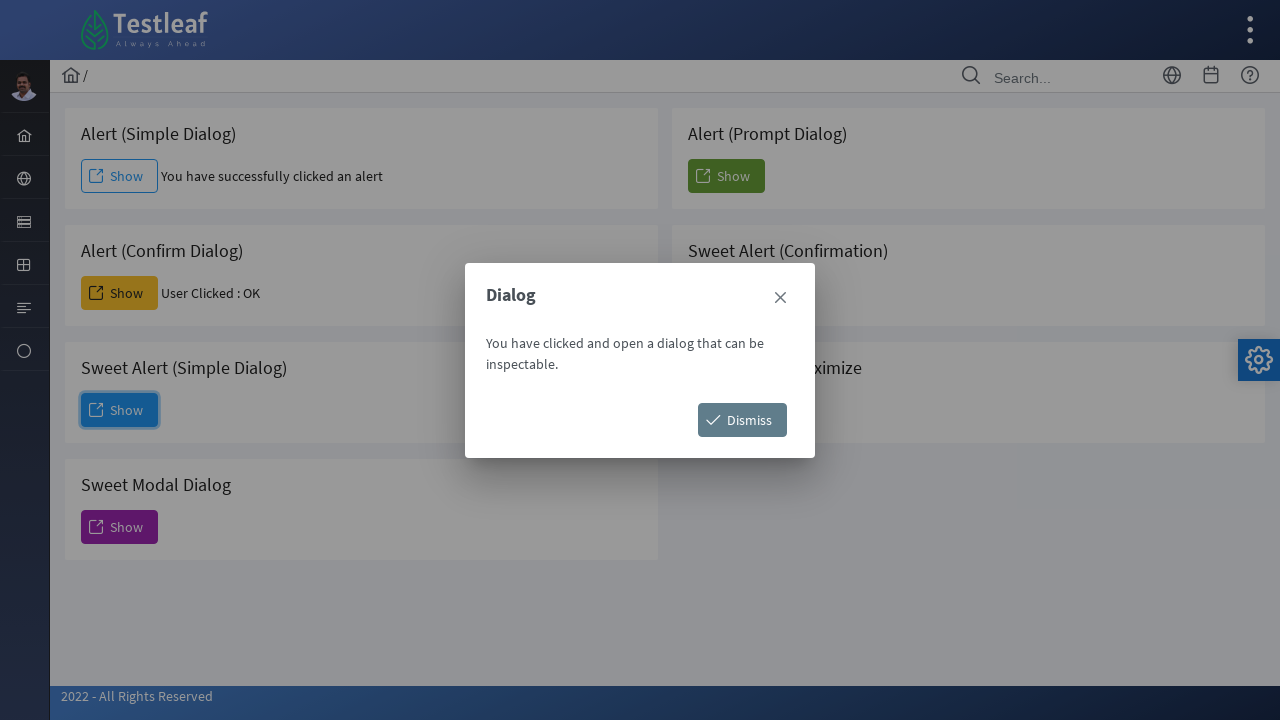

Clicked 'Dismiss' button on sweet alert at (742, 420) on xpath=//span[text()='Dismiss']
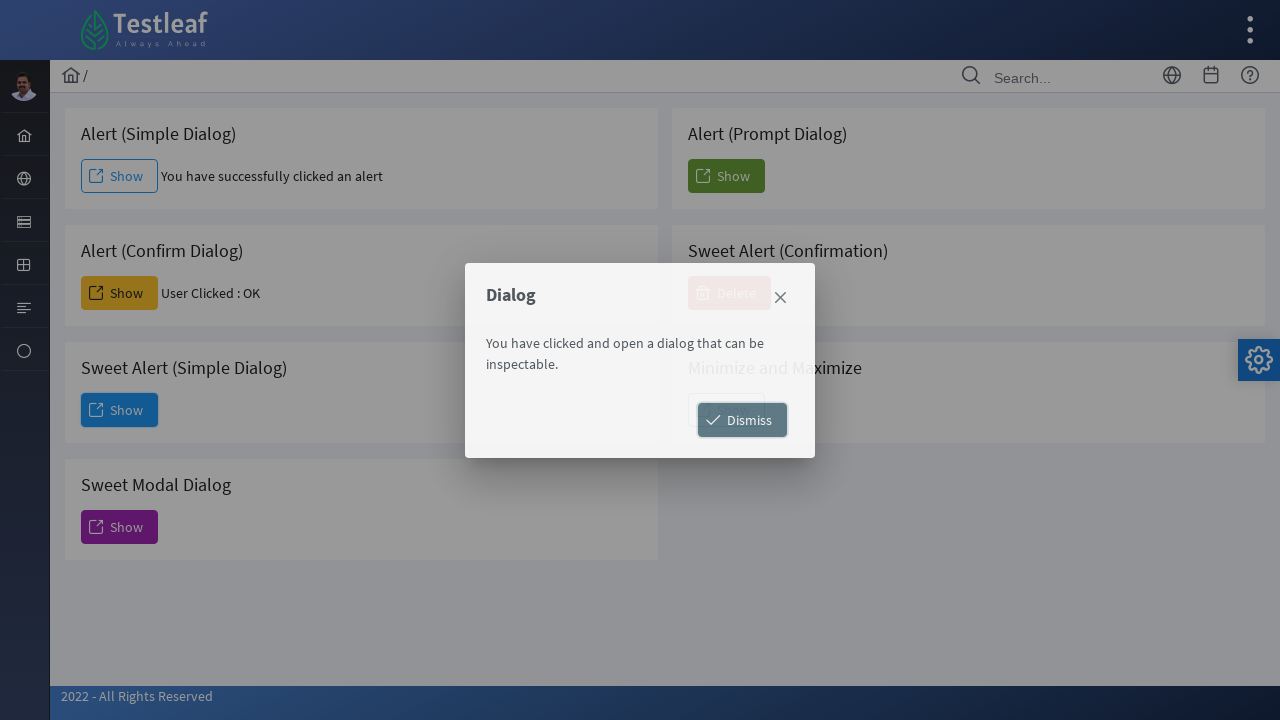

Clicked 'Show' button for sweet modal dialog at (120, 527) on xpath=(//span[text()='Show'])[4]
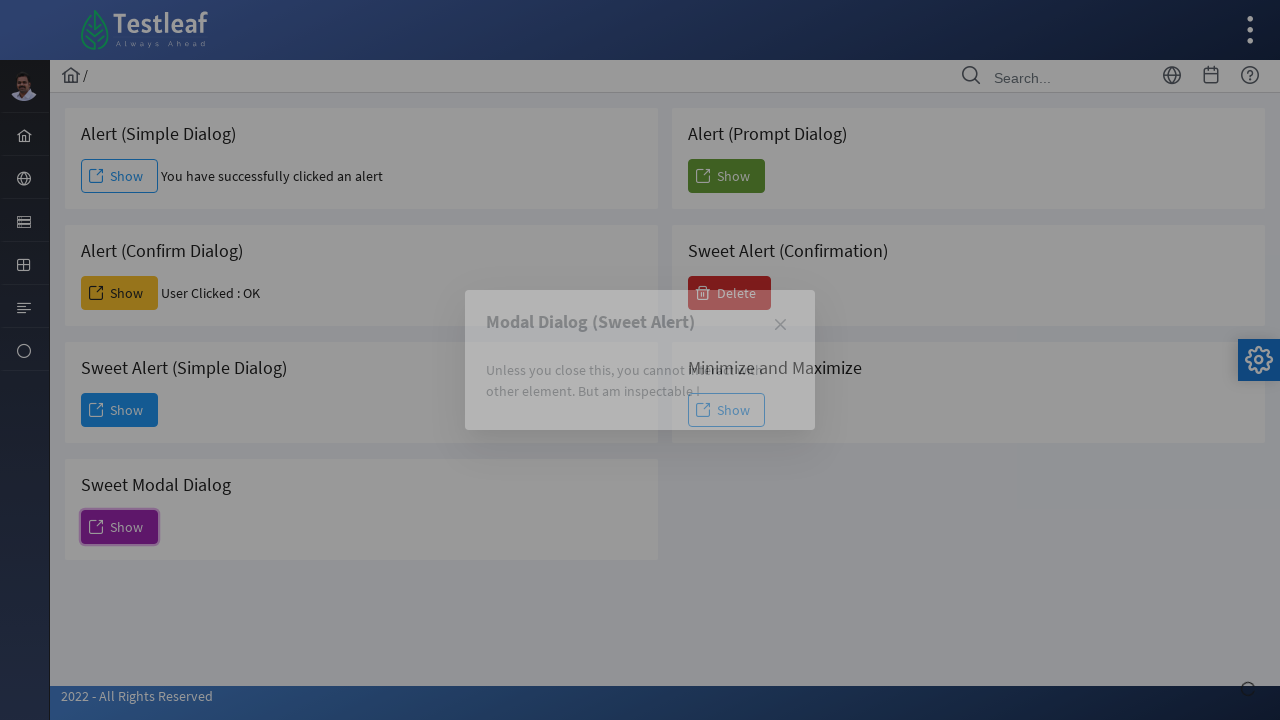

Sweet modal dialog content element loaded
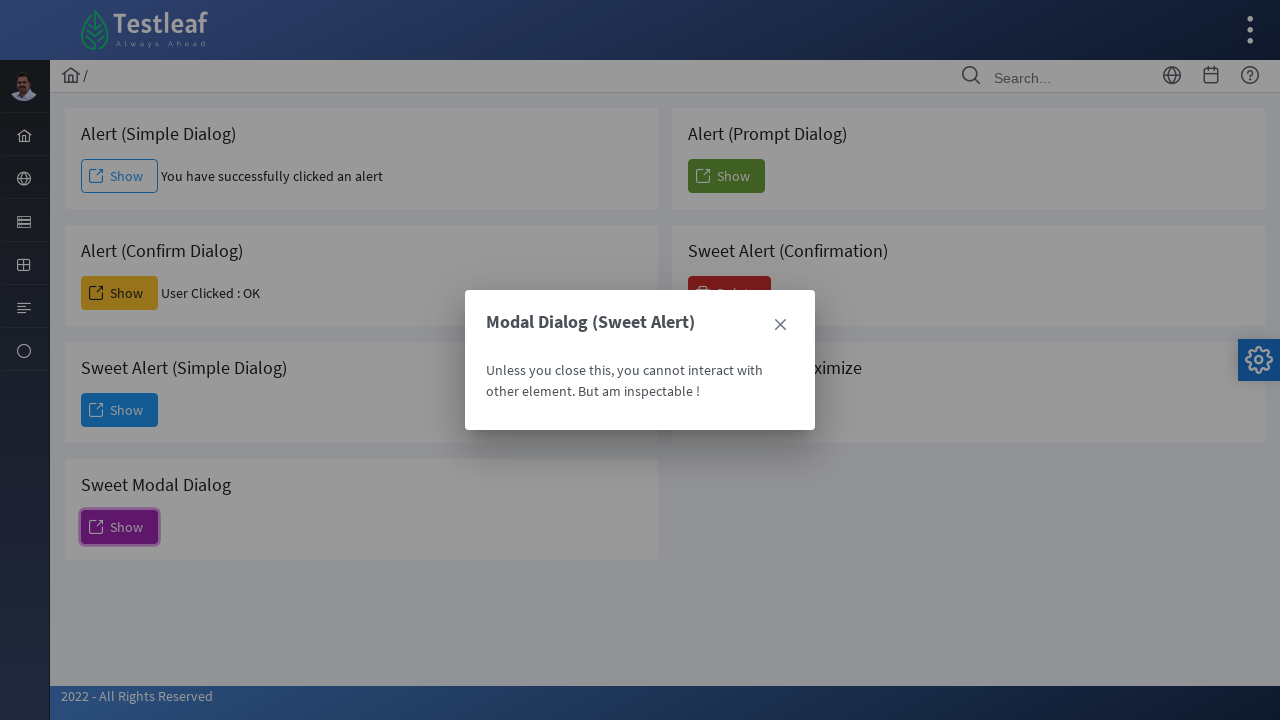

Clicked close button on sweet modal dialog at (780, 325) on xpath=(//span[@class='ui-icon ui-icon-closethick'])[2]
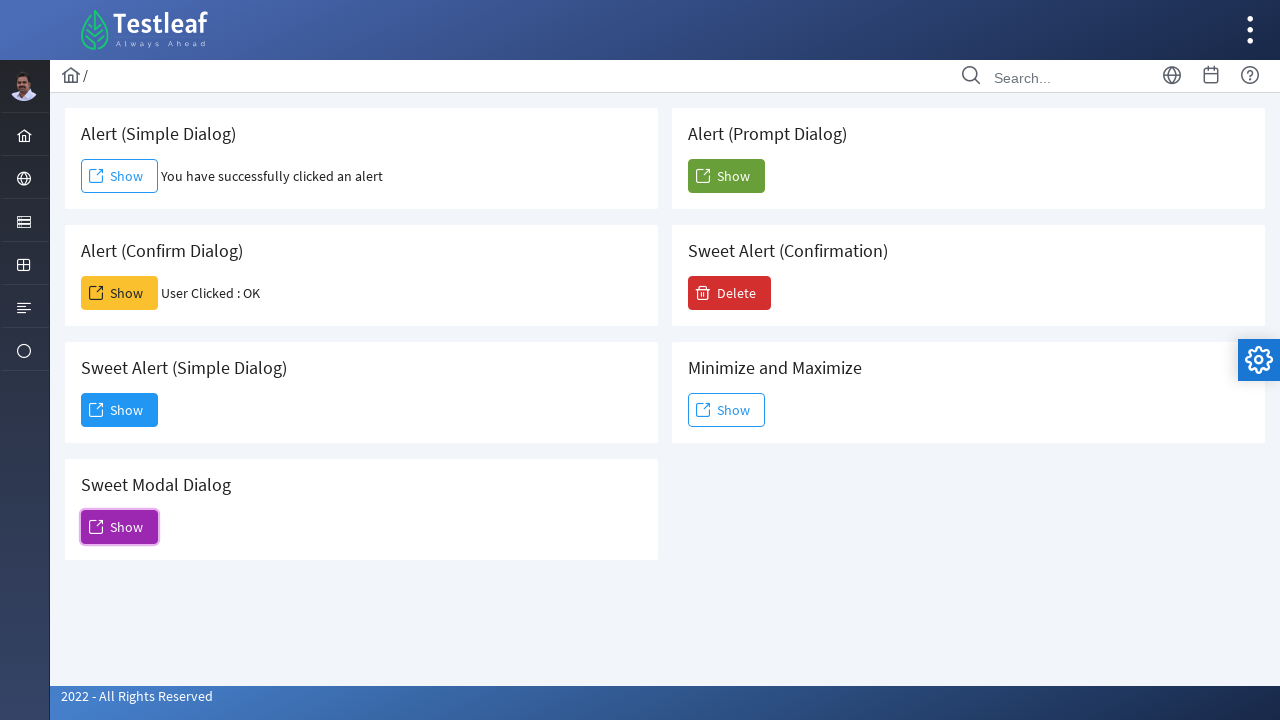

Set up prompt dialog handler to accept with 'TestUser' input
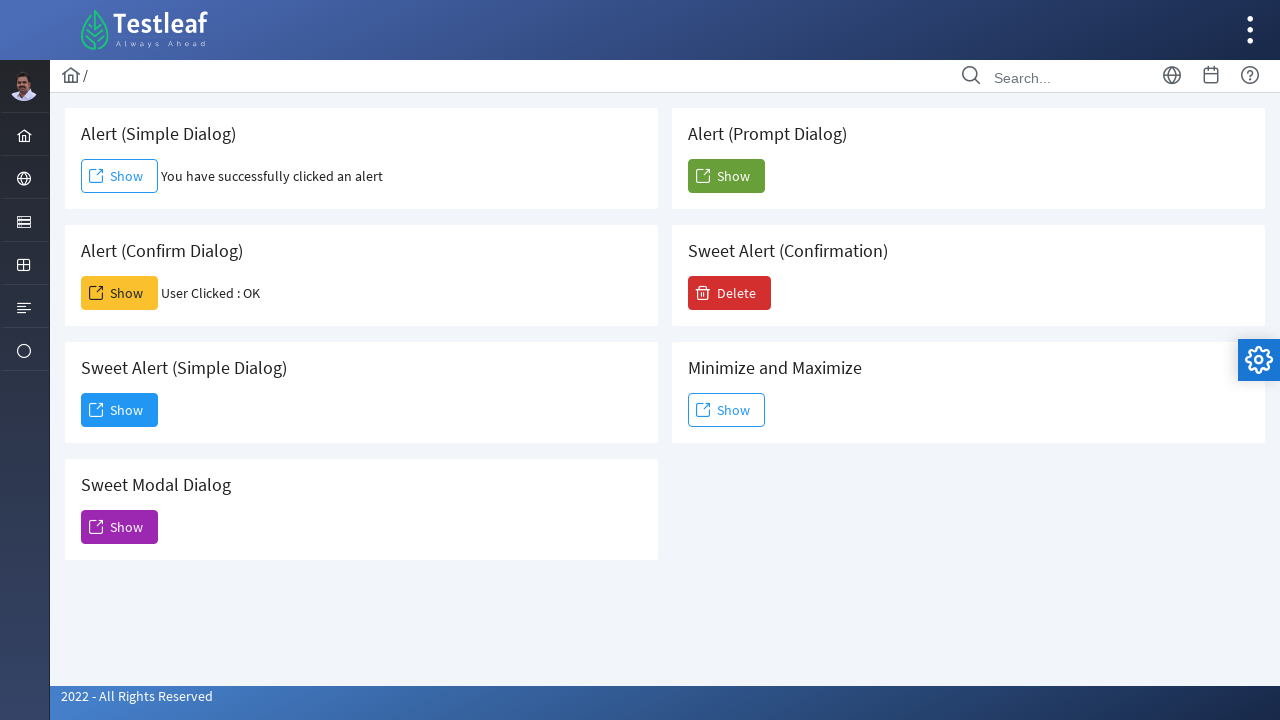

Clicked 'Show' button for prompt dialog at (726, 176) on xpath=(//span[text()='Show'])[5]
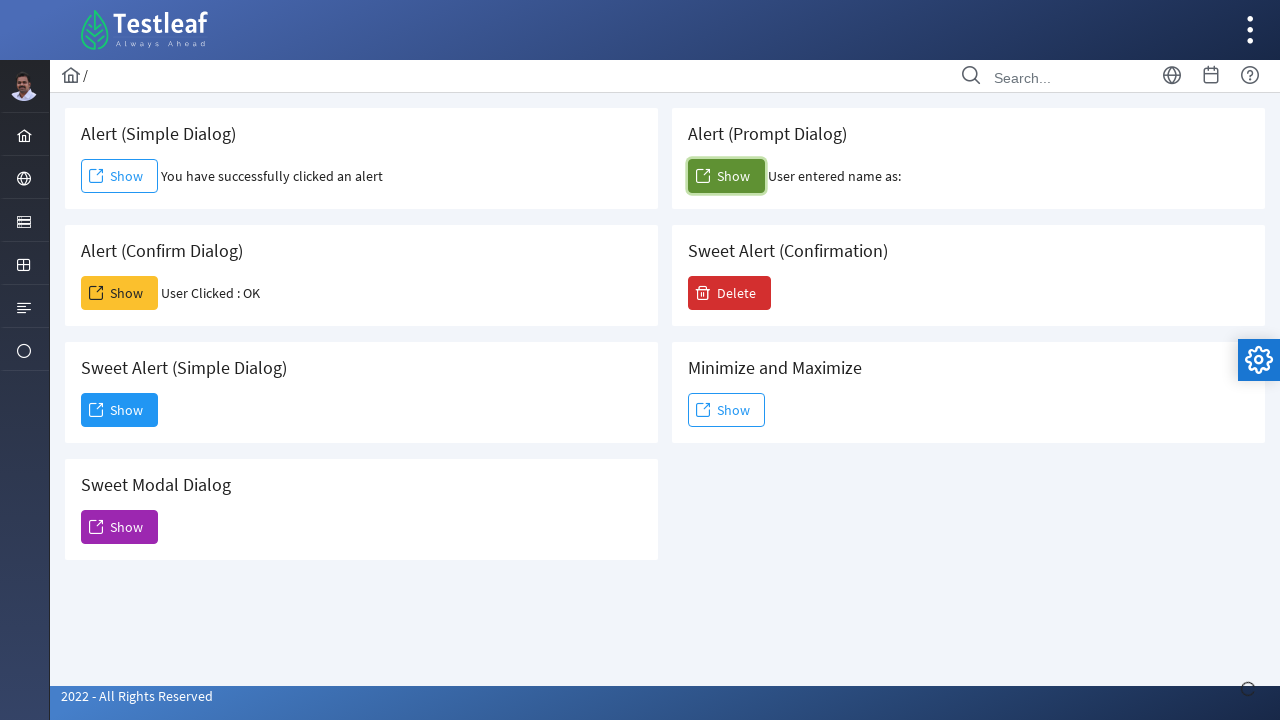

Prompt dialog result element loaded
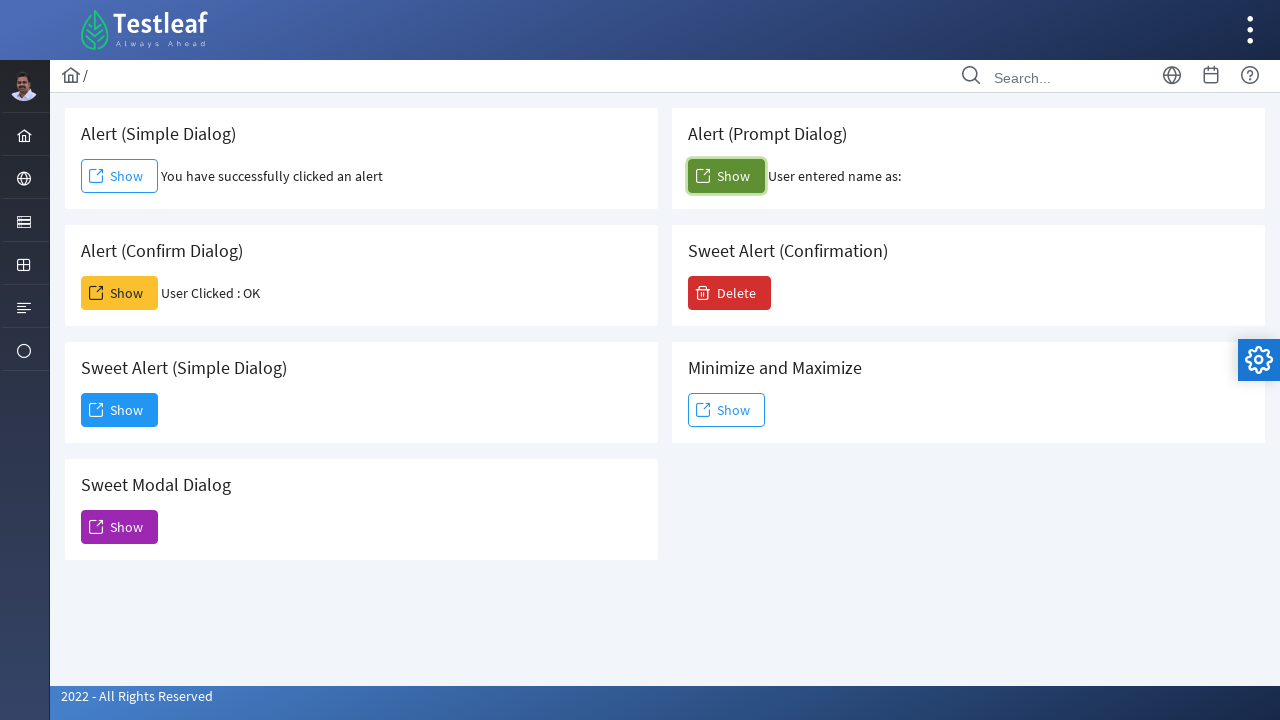

Clicked 'Delete' button for sweet confirmation alert at (730, 293) on xpath=//span[text()='Delete']
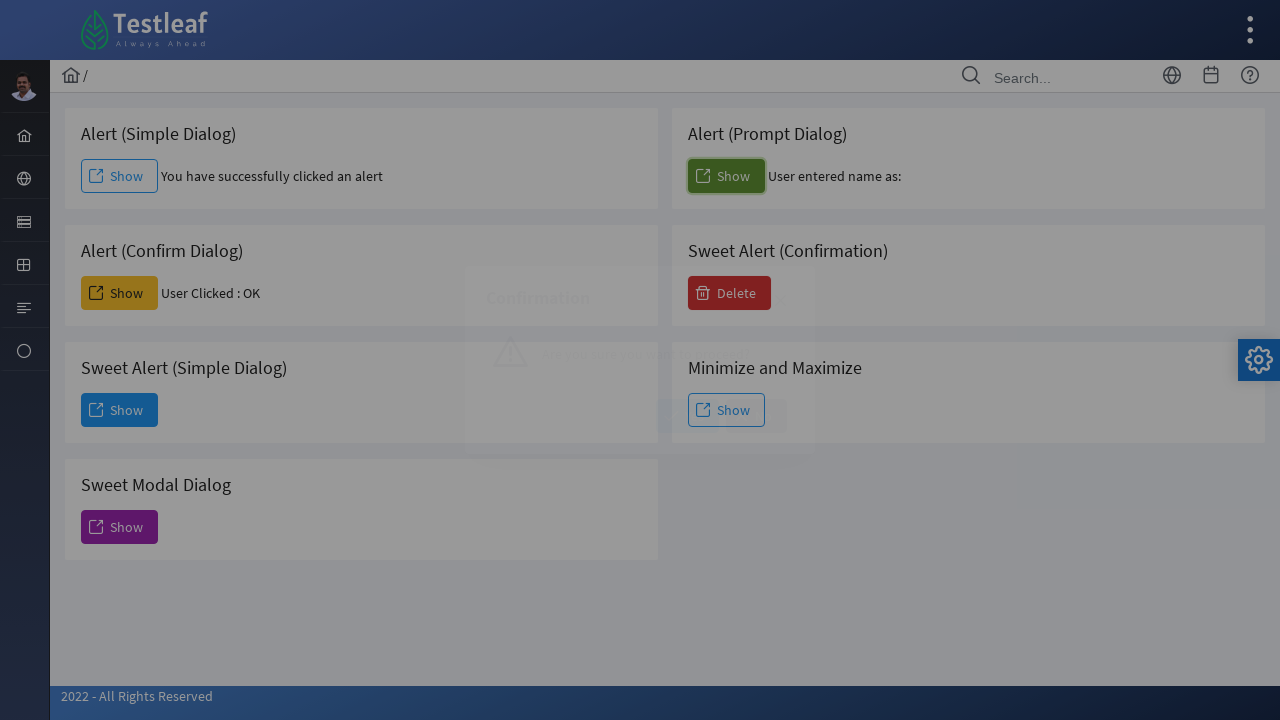

Confirmation message 'Are you sure you' appeared
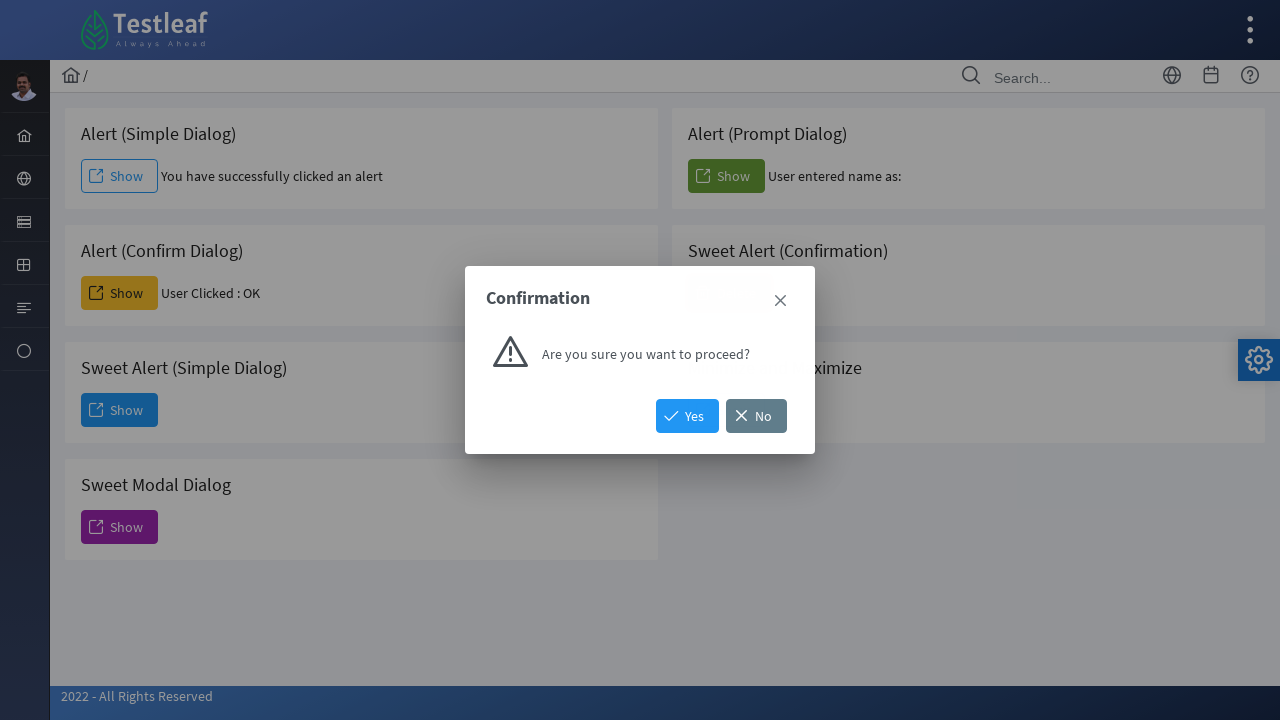

Clicked 'Yes' button to confirm deletion at (688, 416) on xpath=//span[text()='Yes']
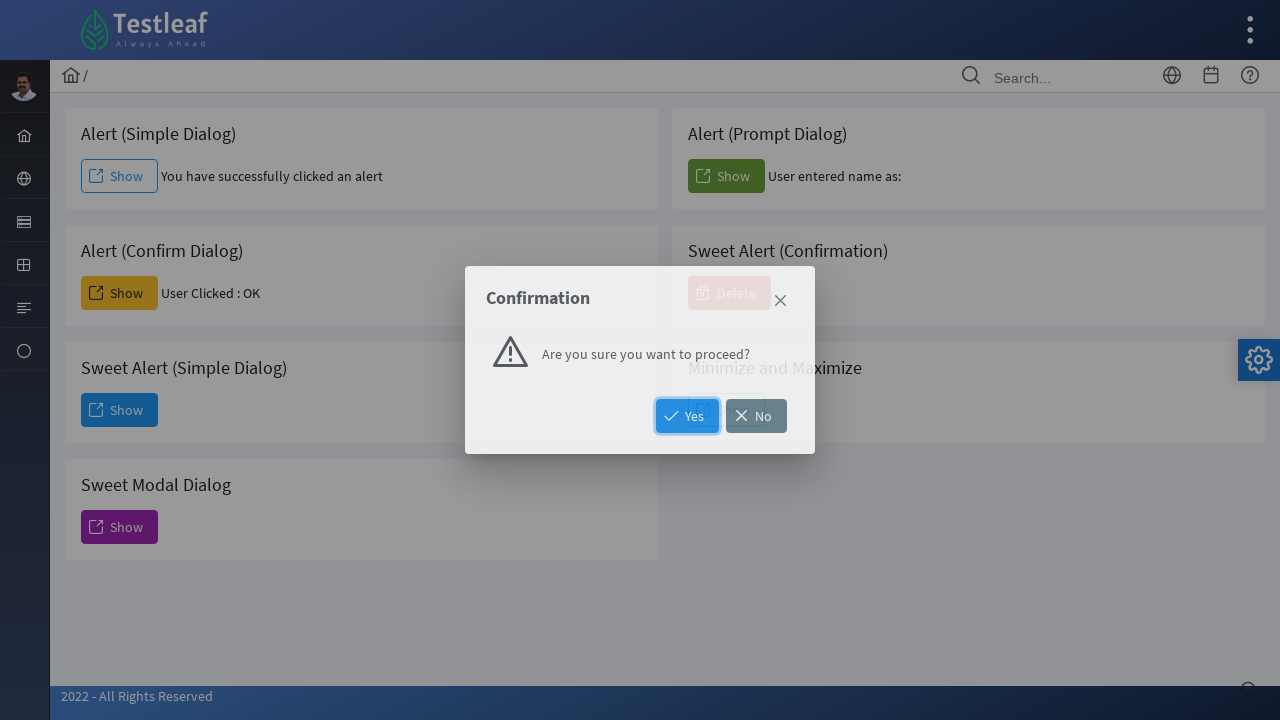

Clicked 'Show' button for minimize/maximize dialog at (726, 410) on xpath=(//span[text()='Show'])[6]
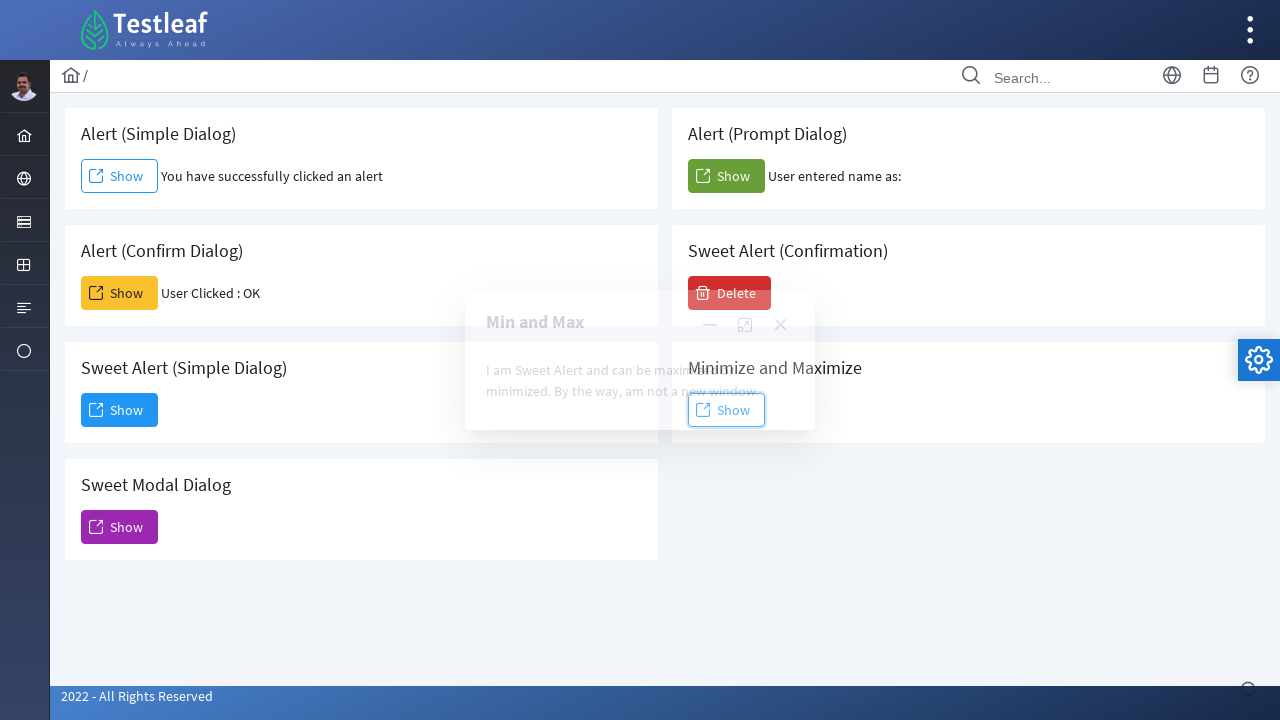

Minimize/maximize dialog content element loaded
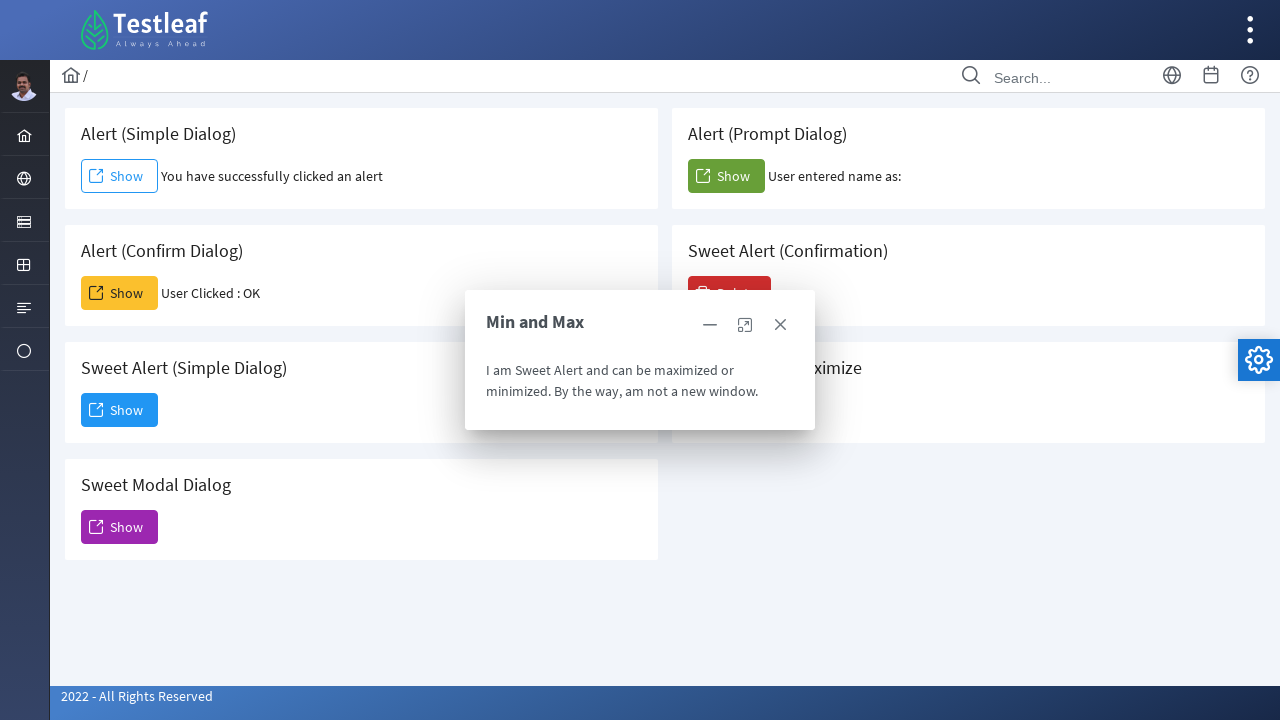

Clicked close button on minimize/maximize dialog at (780, 325) on xpath=(//a[@aria-label='Close'])[3]
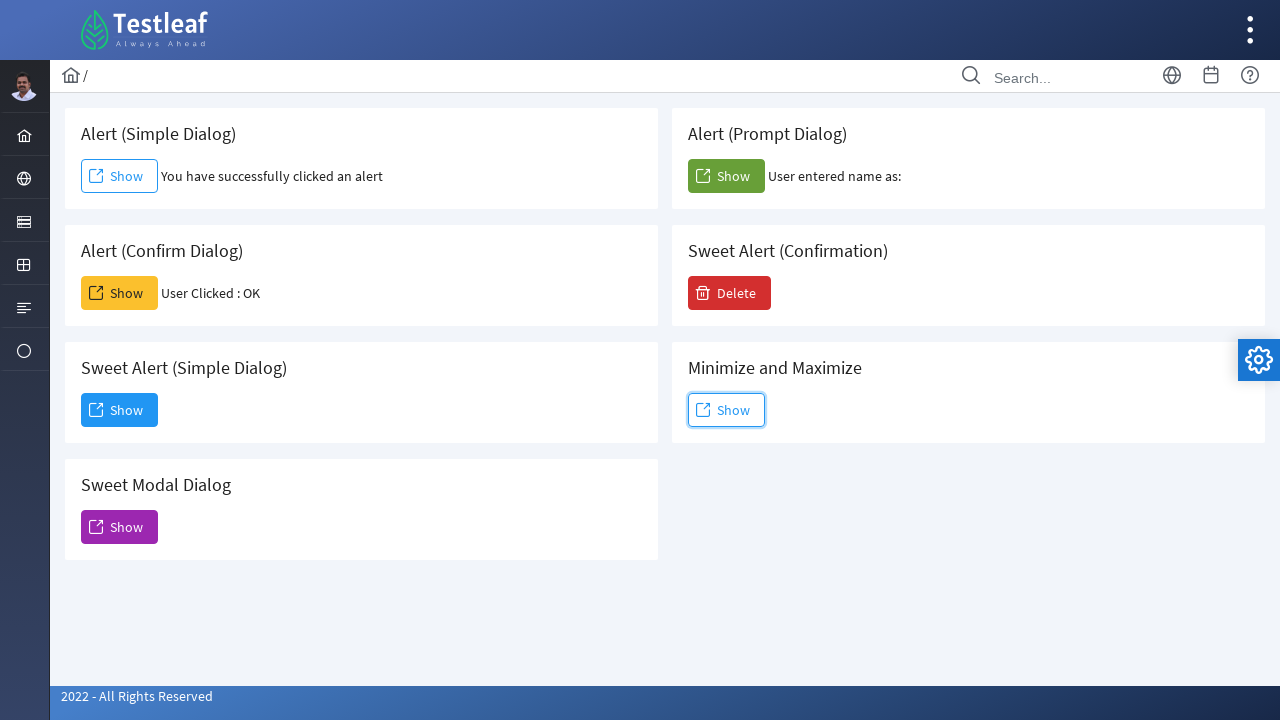

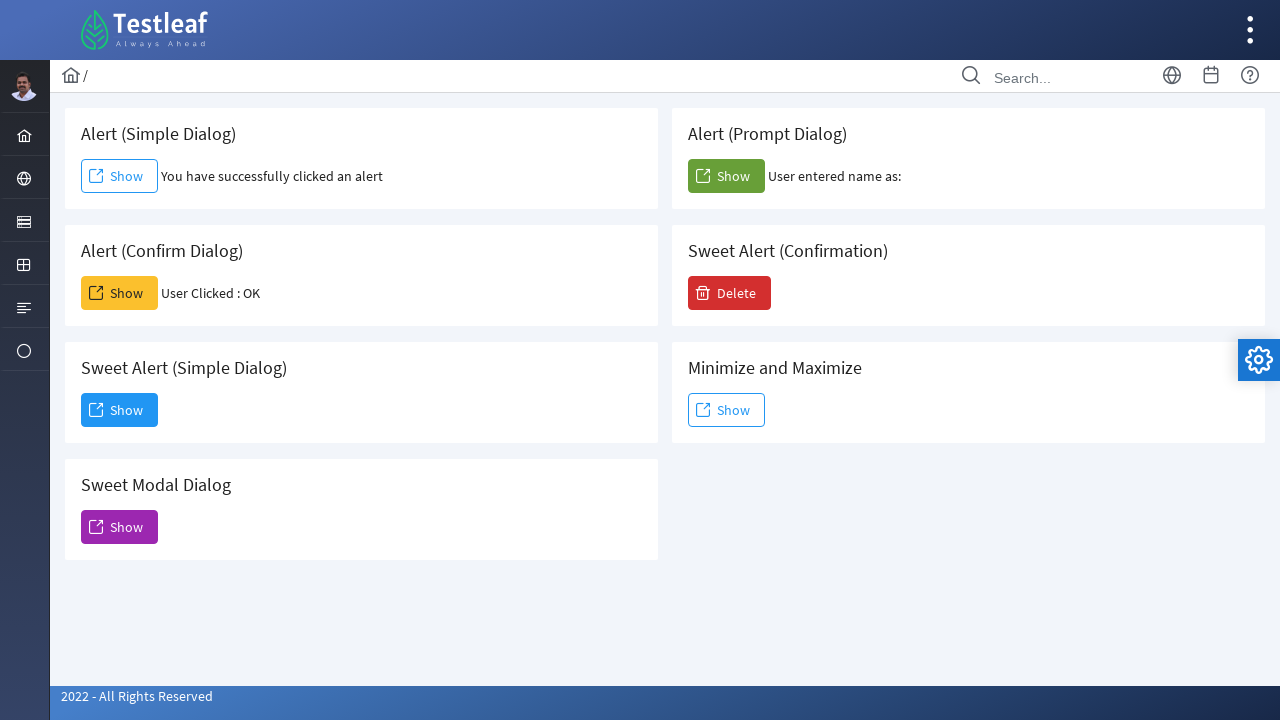